Tests e-commerce functionality by searching for products, adding a specific item to cart, and proceeding through checkout

Starting URL: https://rahulshettyacademy.com/seleniumPractise/#/

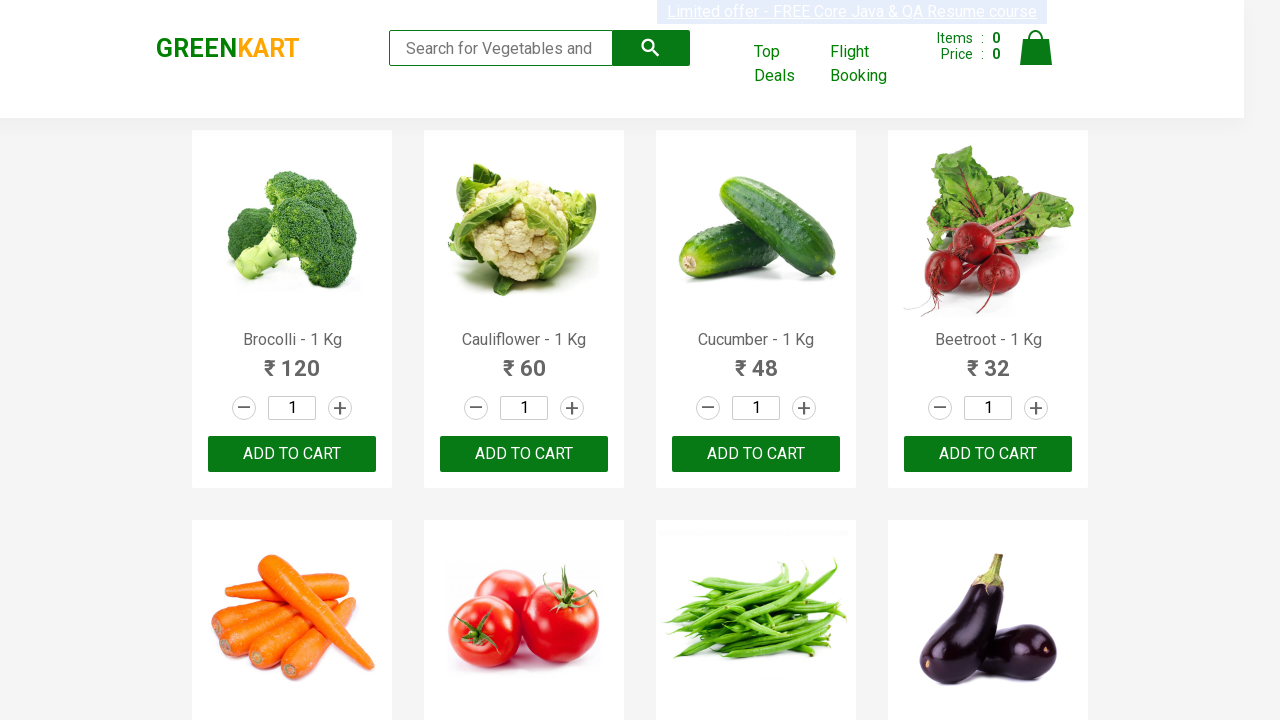

Filled search field with 'ca' to filter products on .search-keyword
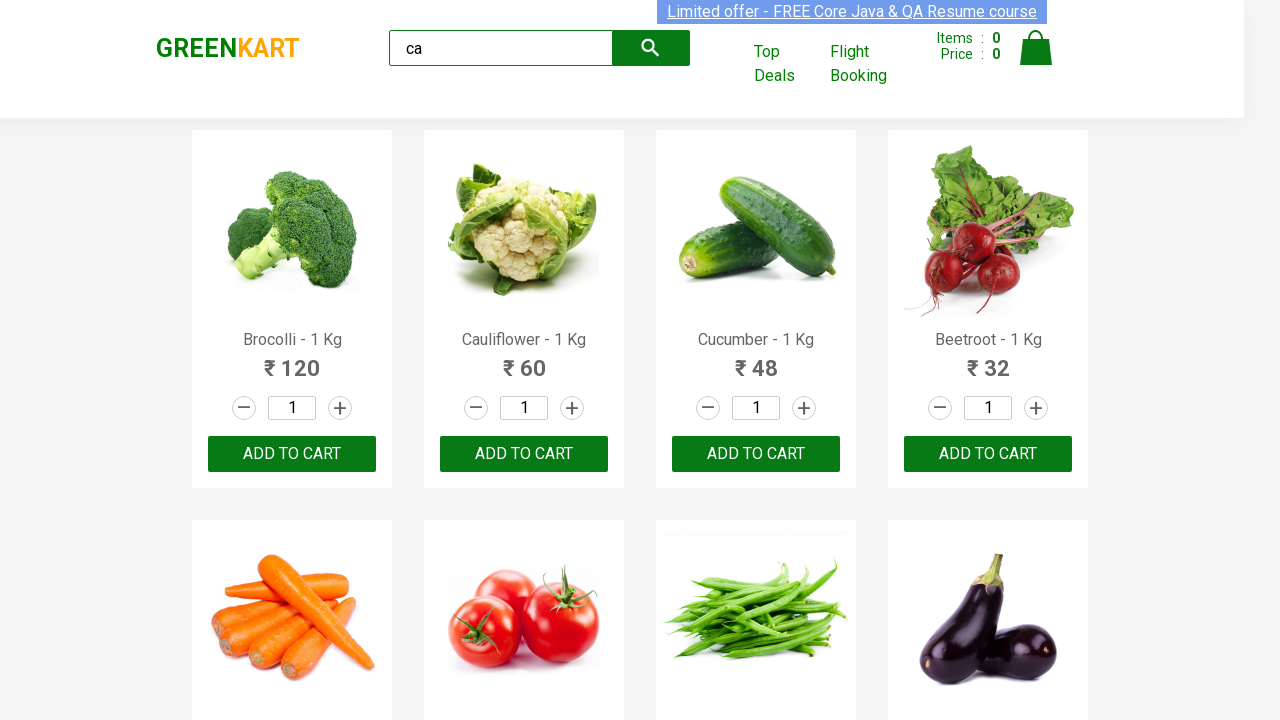

Waited for products to filter
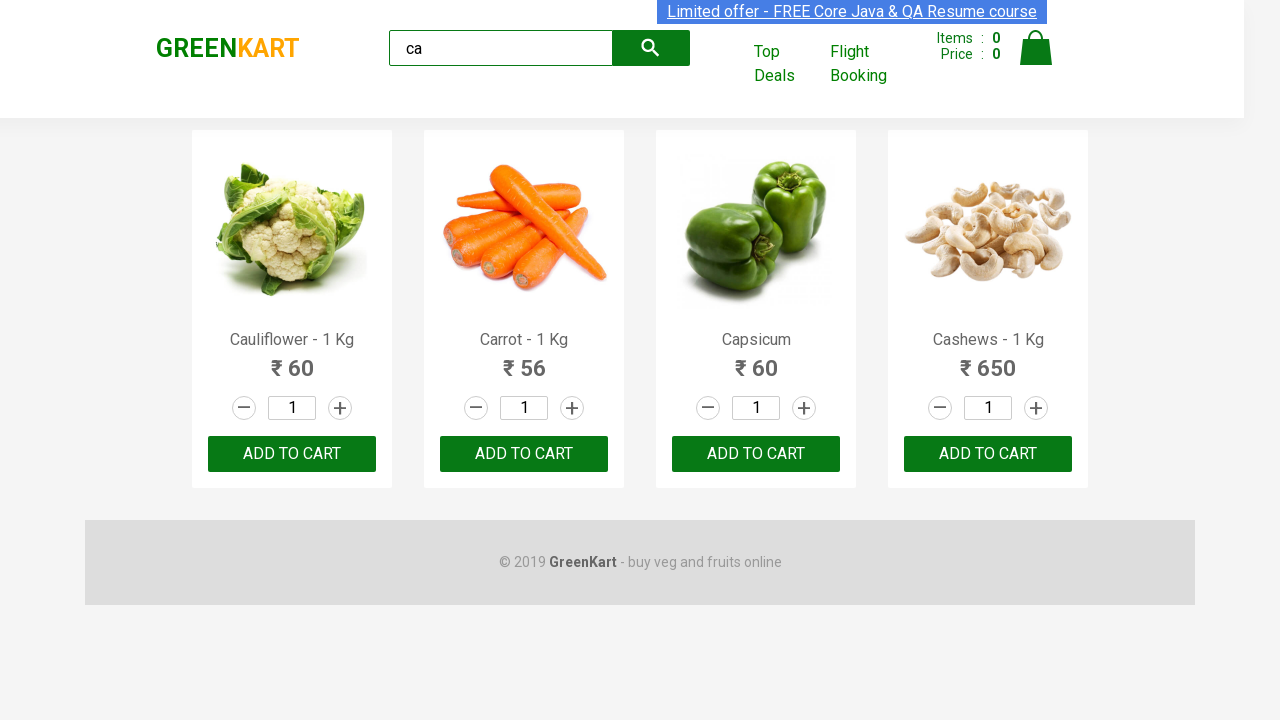

Located all product elements
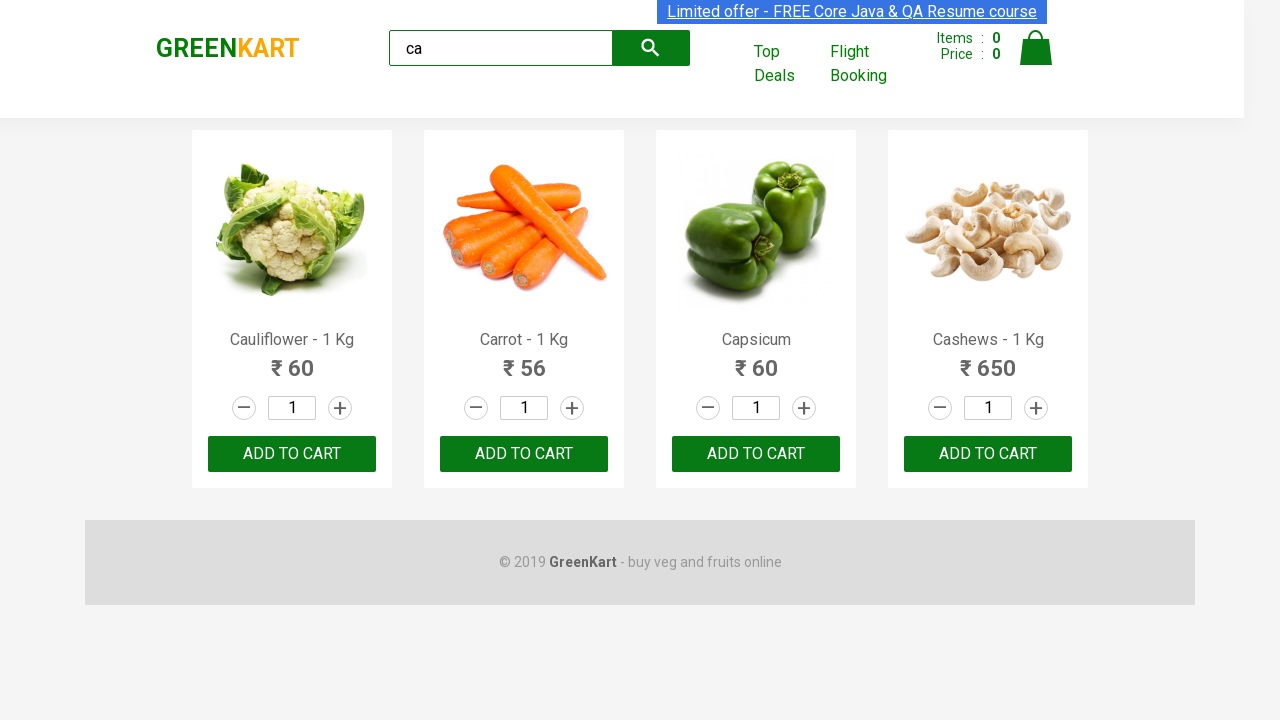

Retrieved product name: Cauliflower - 1 Kg
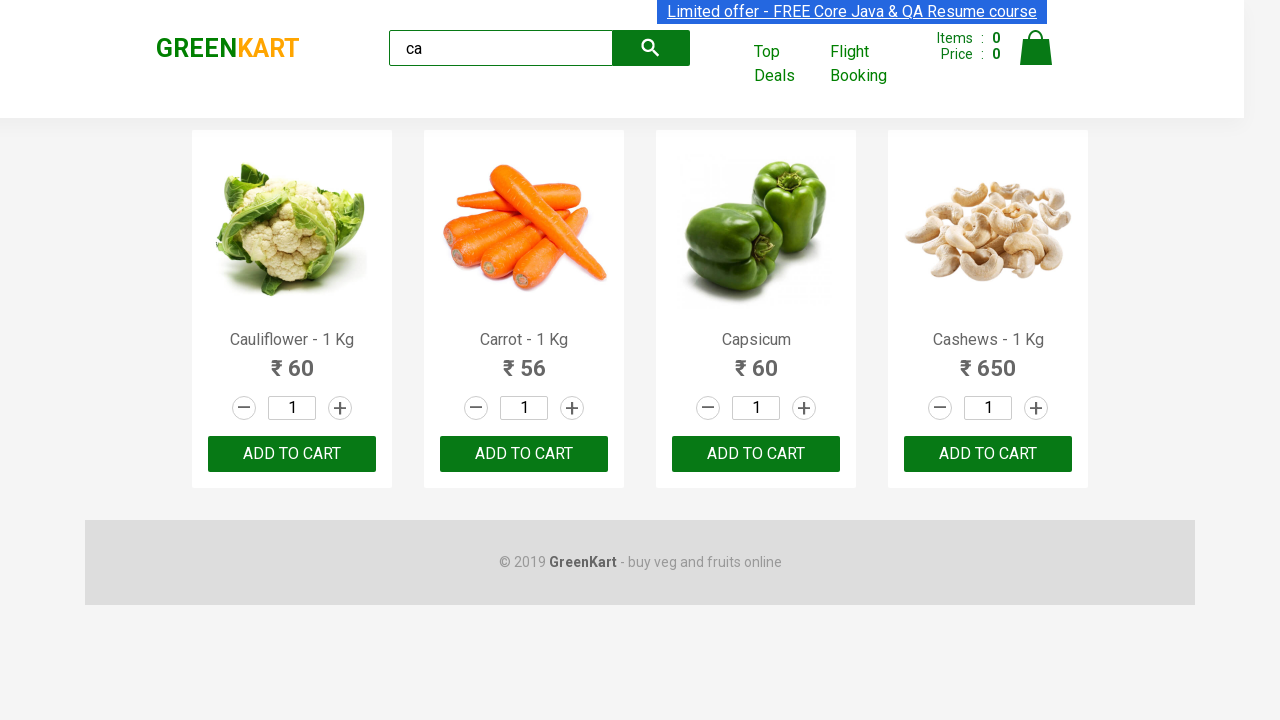

Retrieved product name: Carrot - 1 Kg
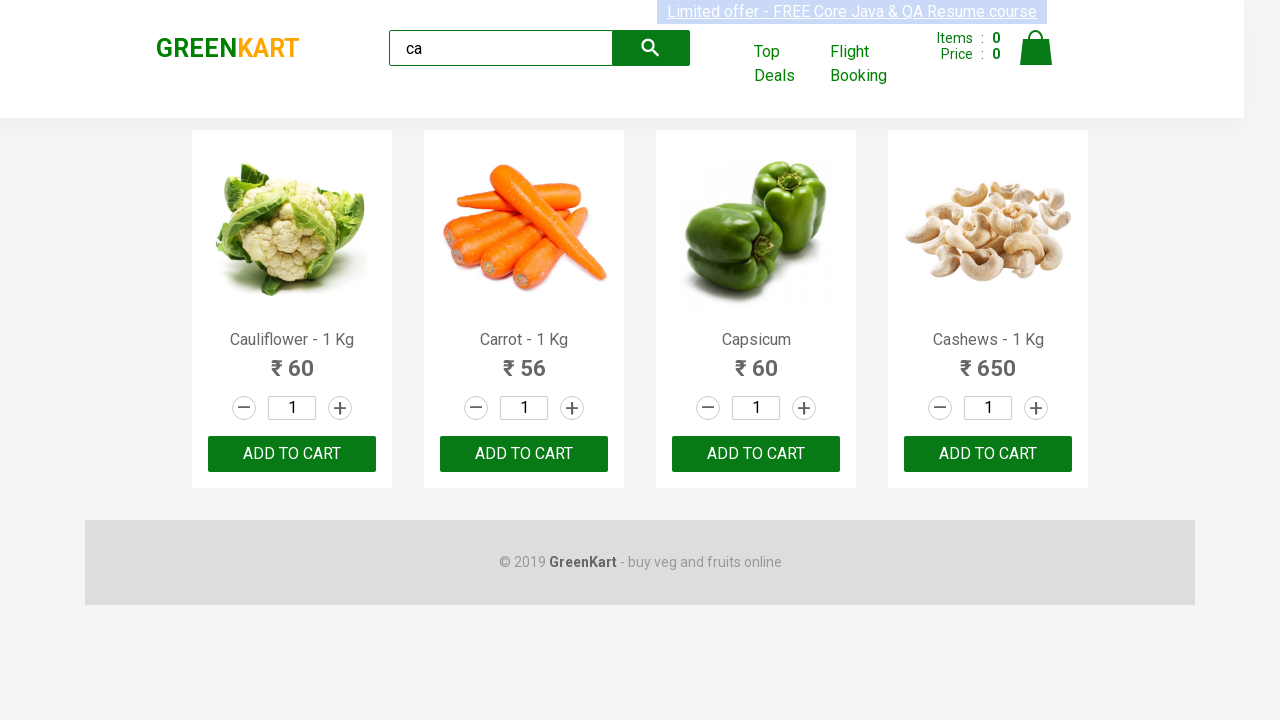

Retrieved product name: Capsicum
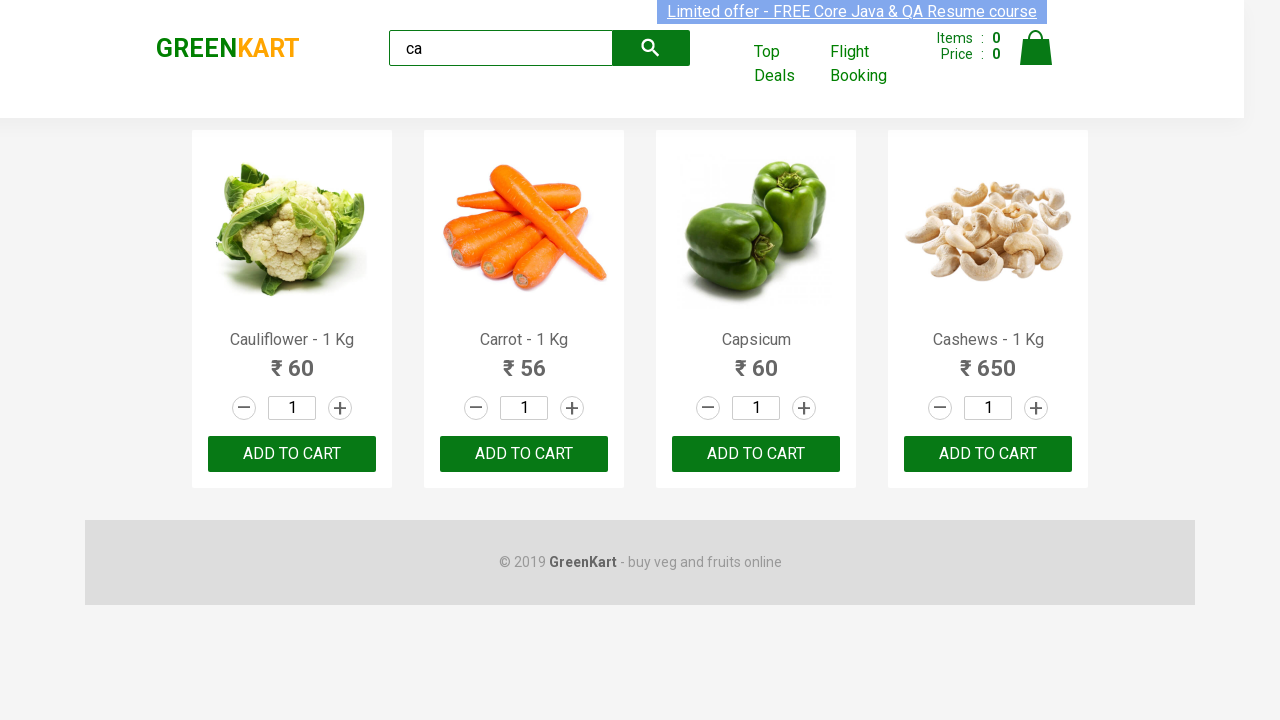

Retrieved product name: Cashews - 1 Kg
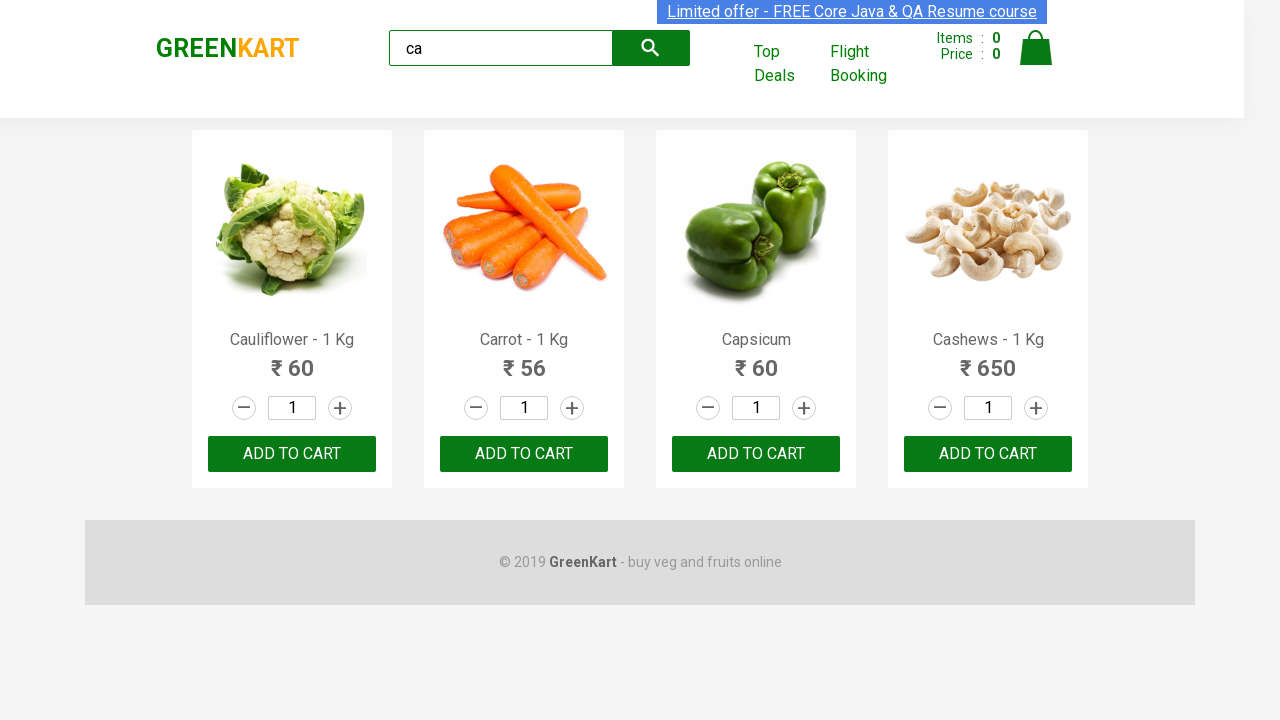

Clicked 'Add to cart' button for Cashews product at (988, 454) on .products .product >> nth=3 >> button
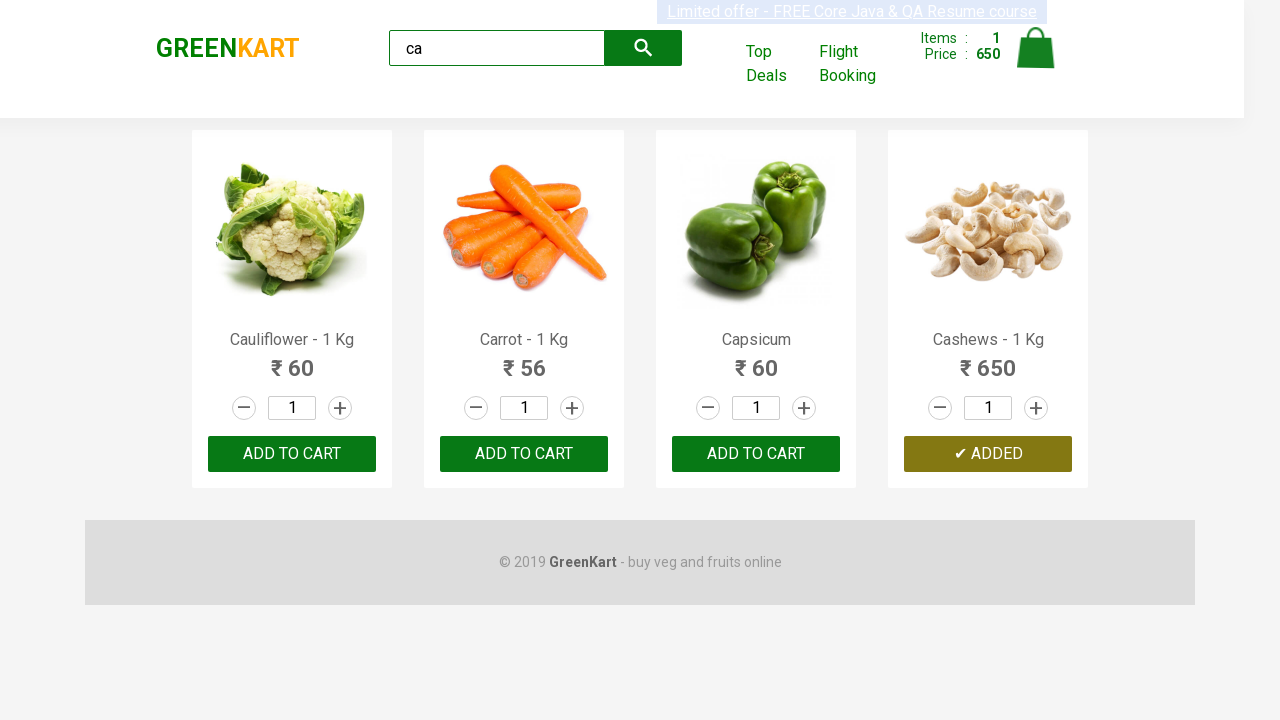

Clicked cart icon to view cart at (1036, 48) on .cart-icon > img
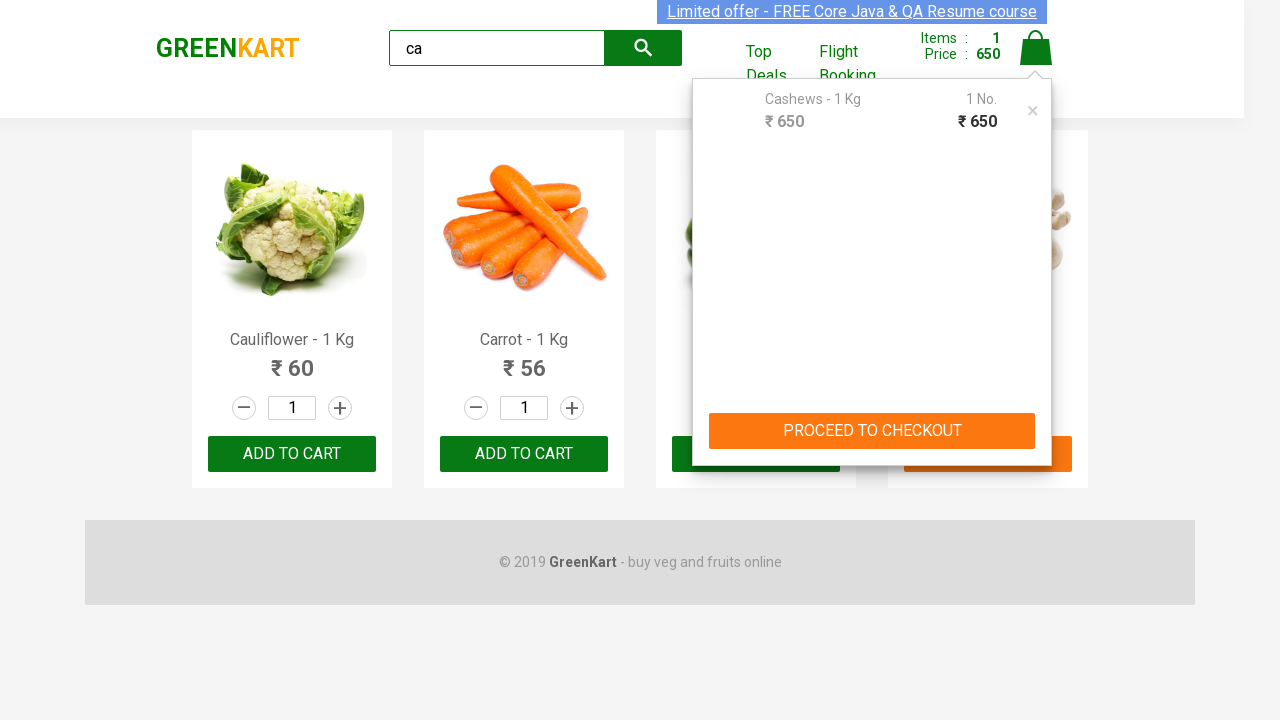

Clicked 'PROCEED TO CHECKOUT' button at (872, 431) on text=PROCEED TO CHECKOUT
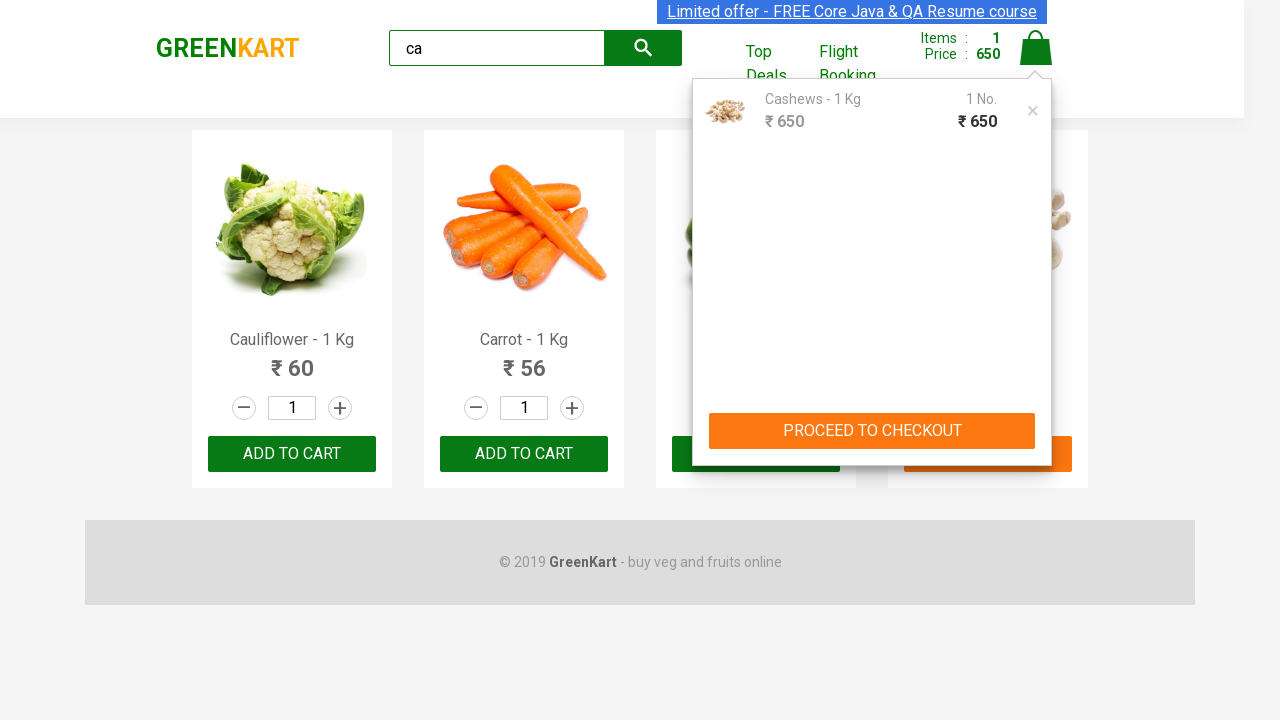

Clicked 'Place Order' button to complete checkout at (1036, 420) on text=Place Order
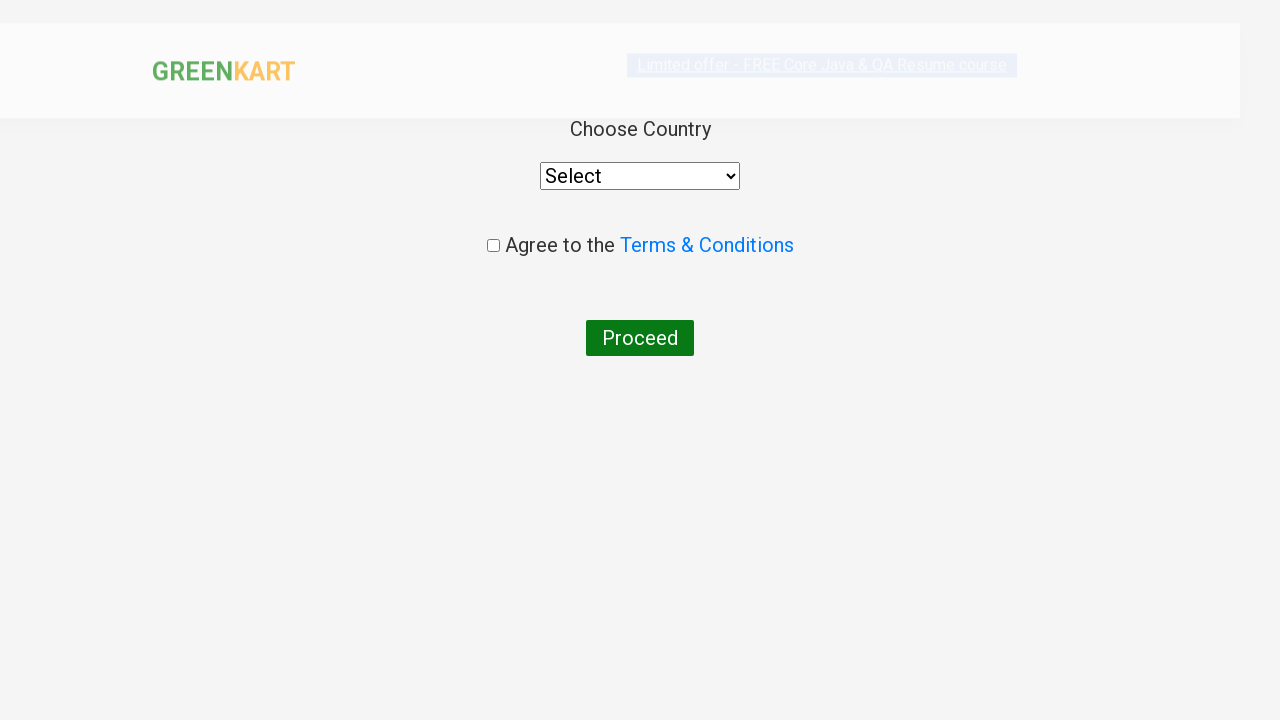

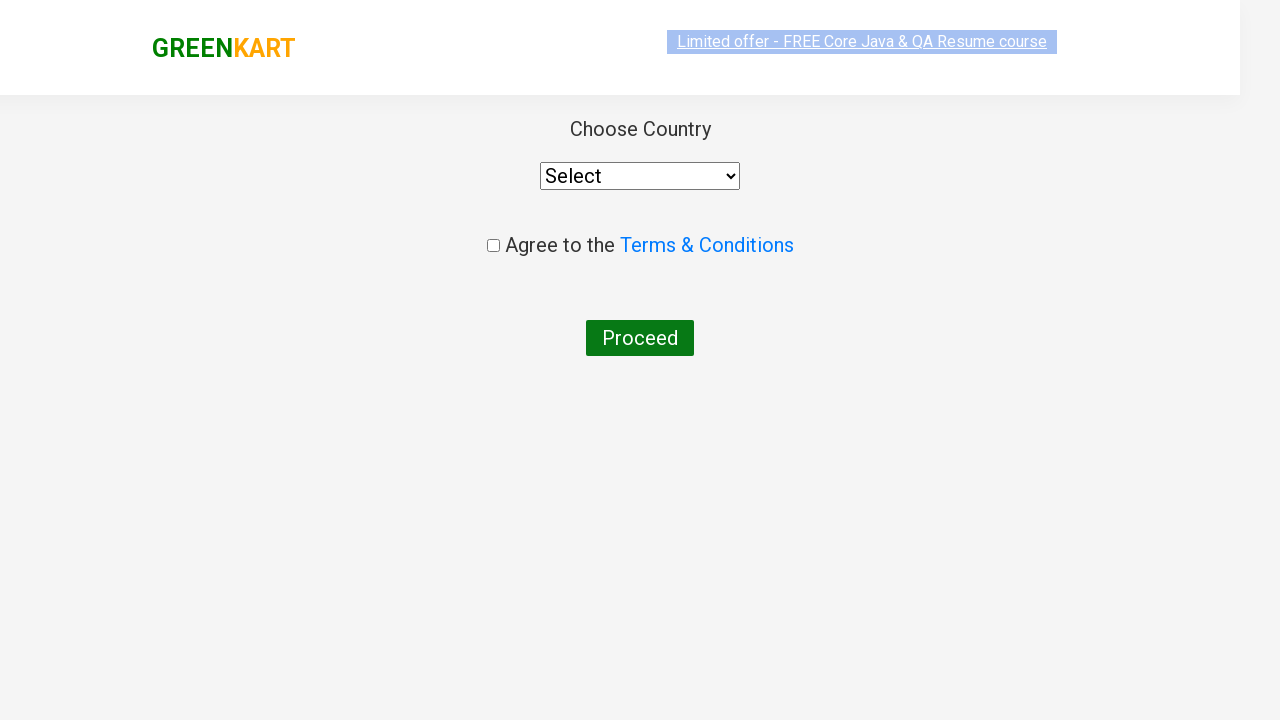